Checks if the company logo is displayed on the login page

Starting URL: https://opensource-demo.orangehrmlive.com/web/index.php/auth/login

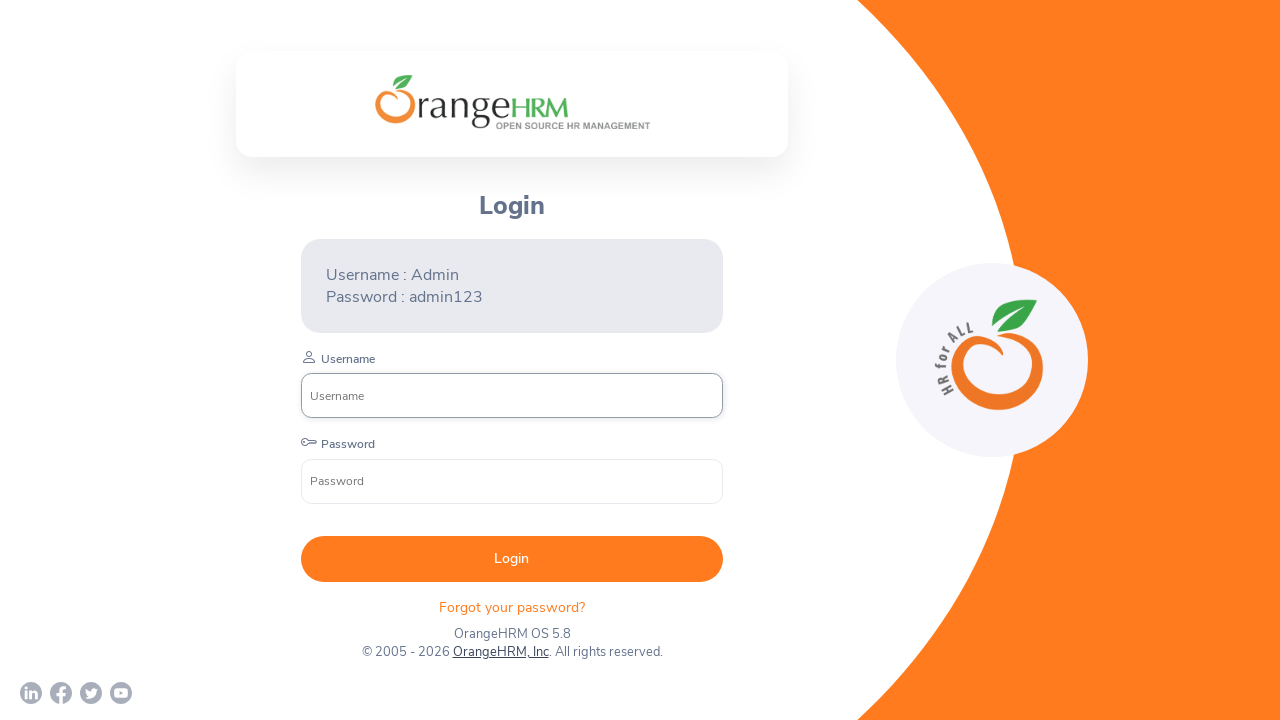

Checked if company logo is visible on login page
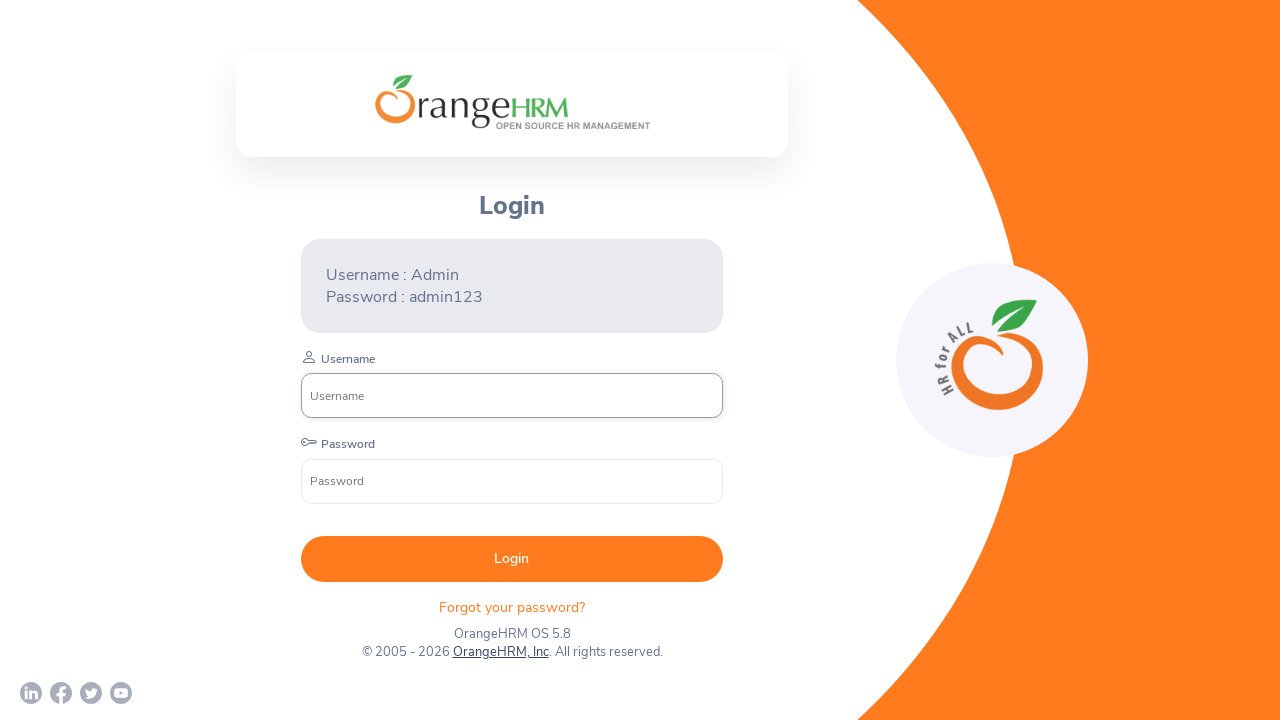

Printed logo visibility result: True
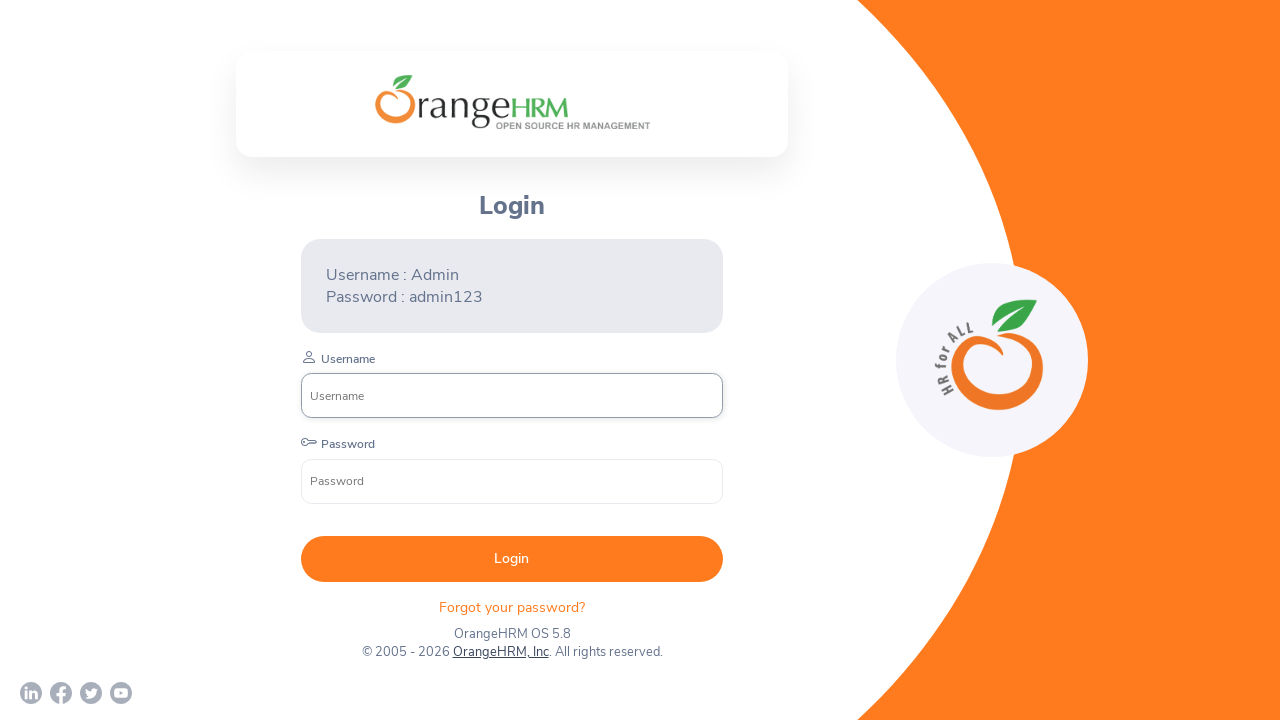

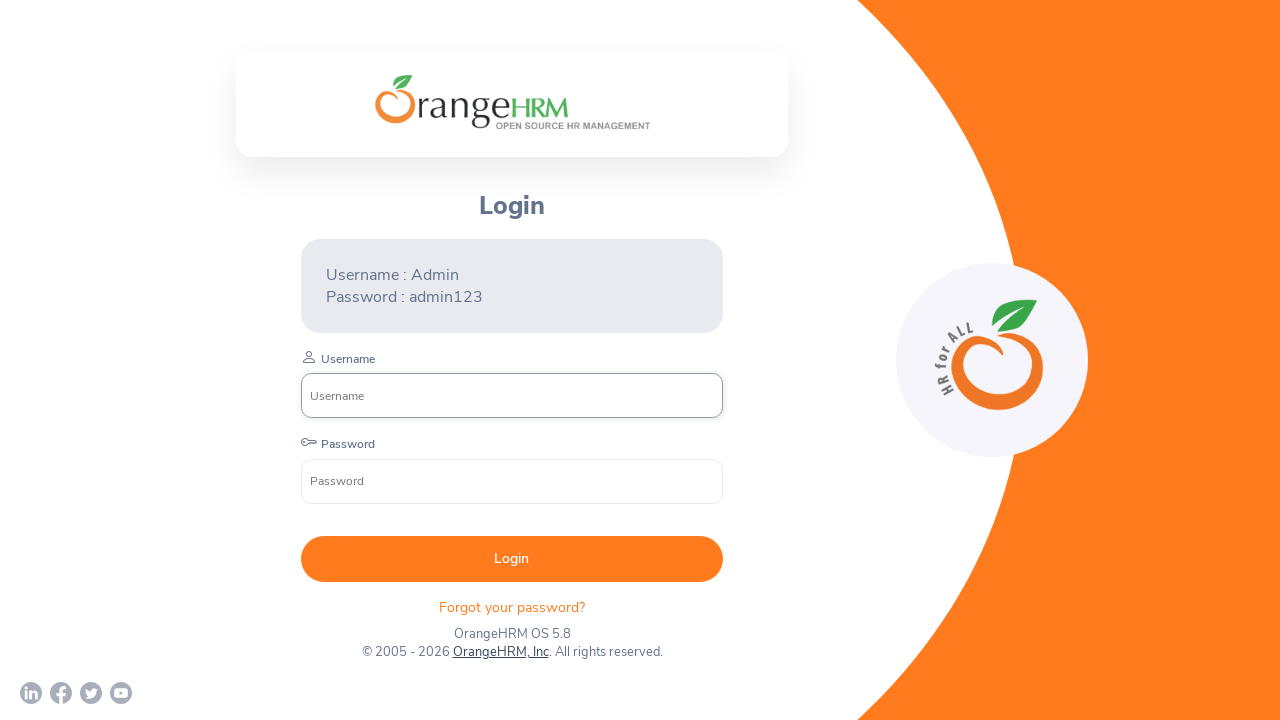